Tests product search functionality on an e-commerce practice site by searching for products starting with "ca", verifying 4 products are displayed, and adding specific products to the cart

Starting URL: https://rahulshettyacademy.com/seleniumPractise/#/

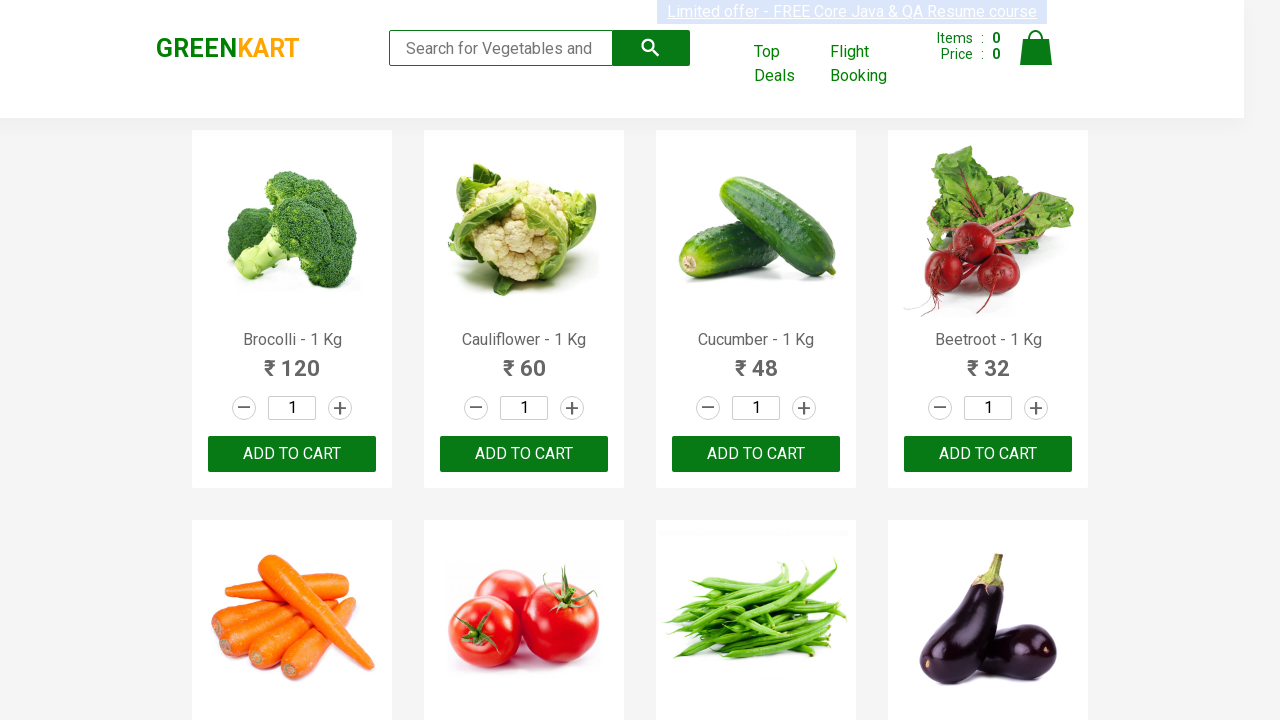

Filled search field with 'ca' on .search-keyword
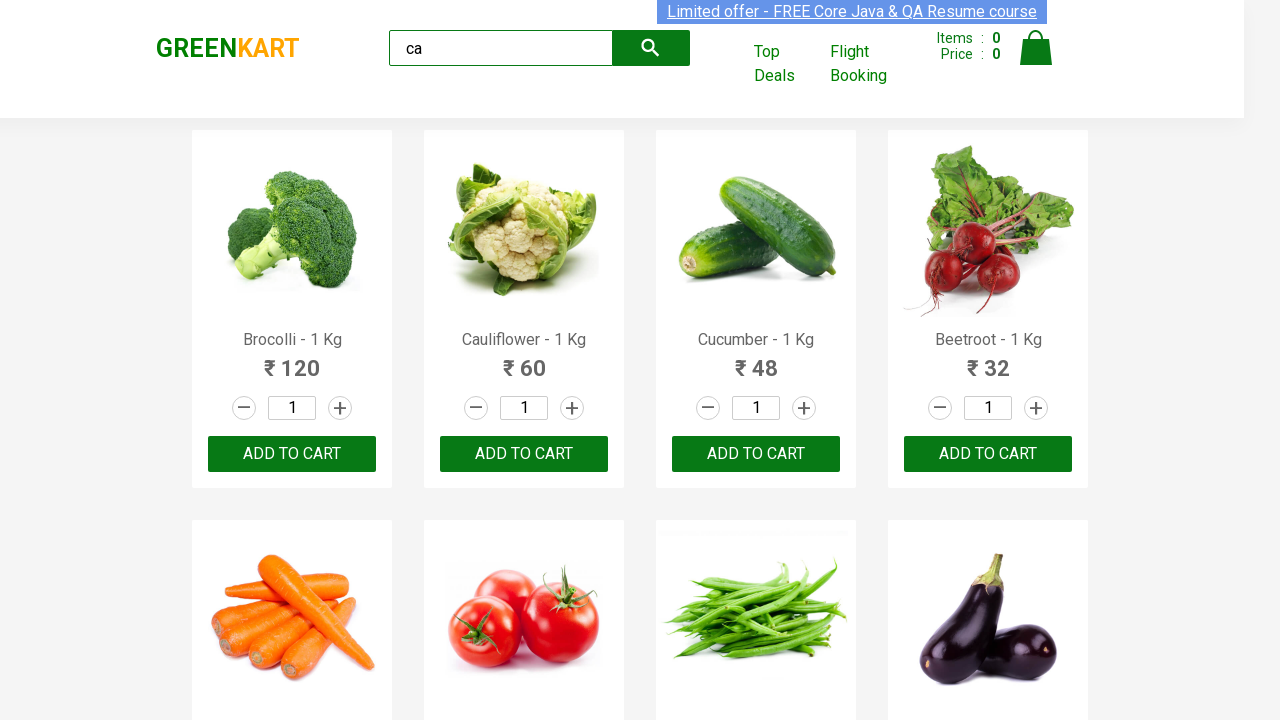

Waited 2 seconds for search results to load
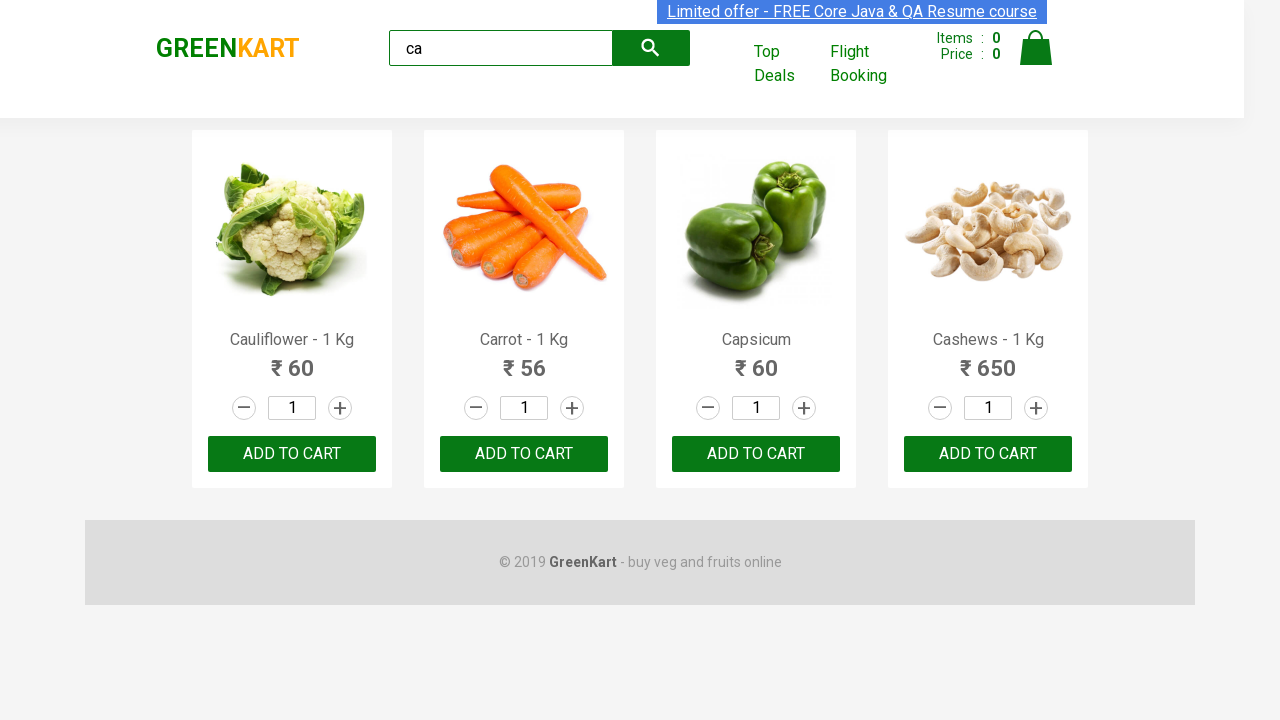

Verified that visible products are present
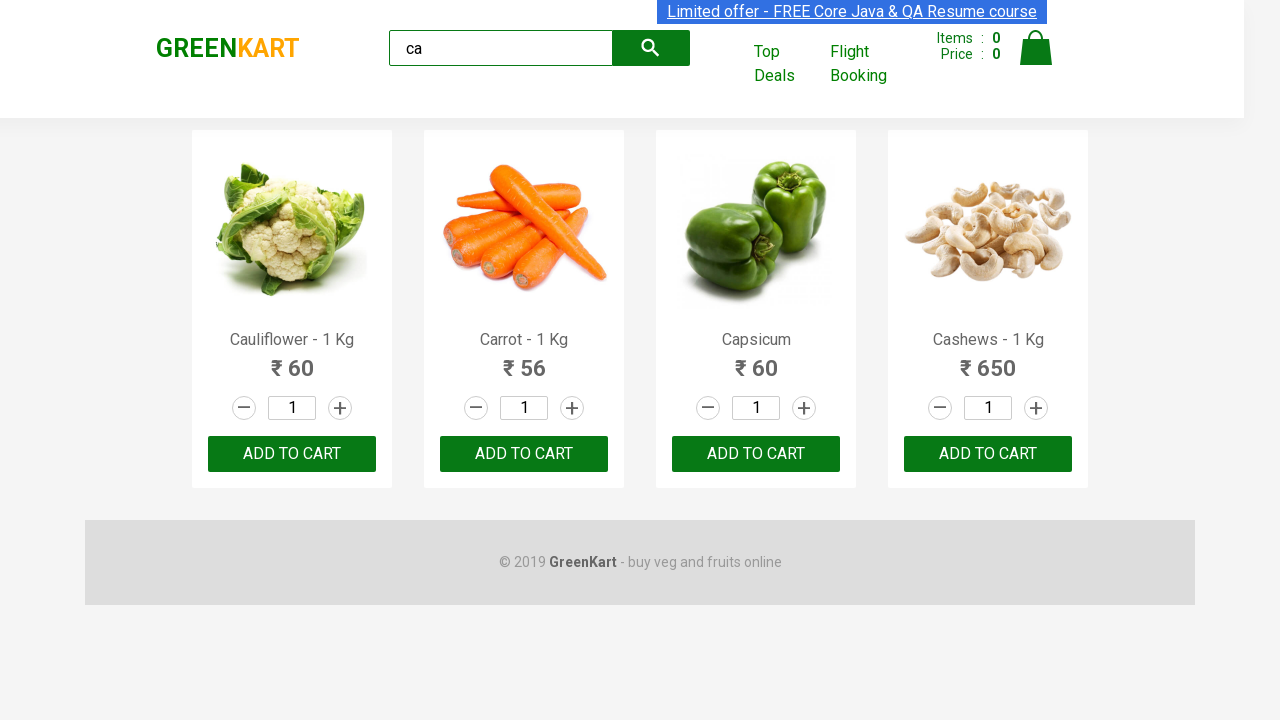

Located all visible products
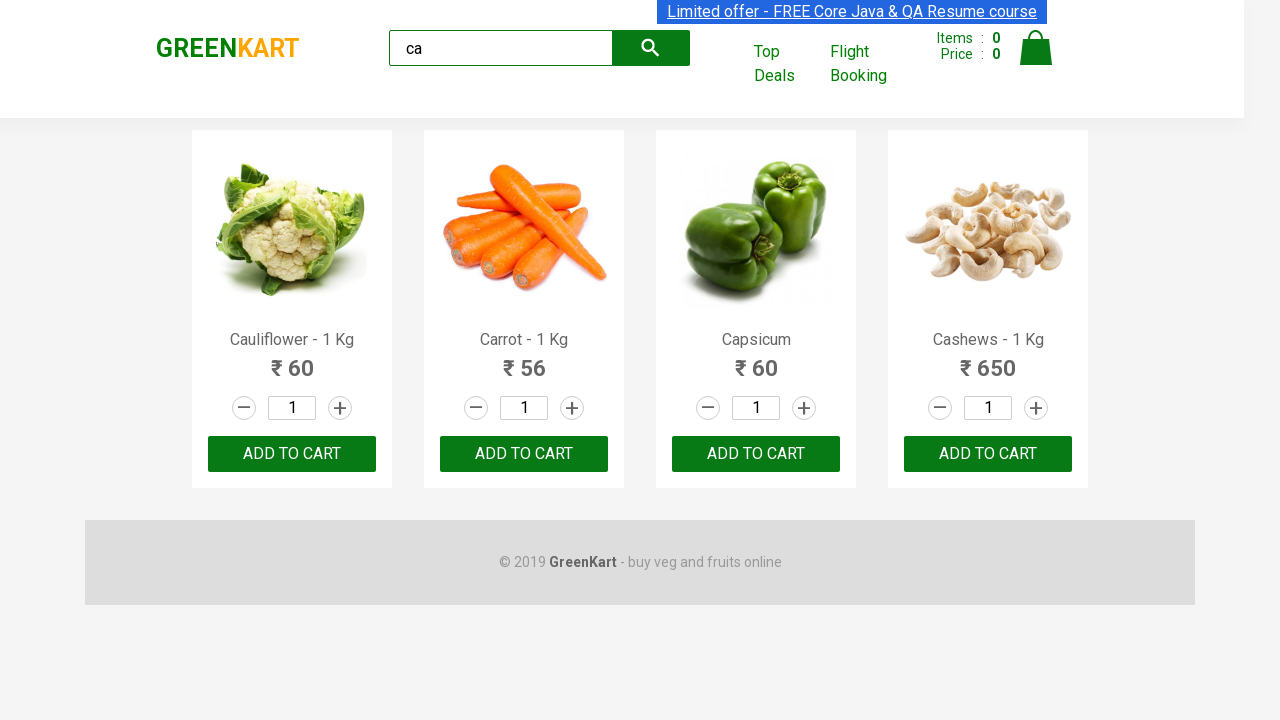

Clicked 'ADD TO CART' on the 3rd product at (756, 454) on .products .product >> nth=2 >> text=ADD TO CART
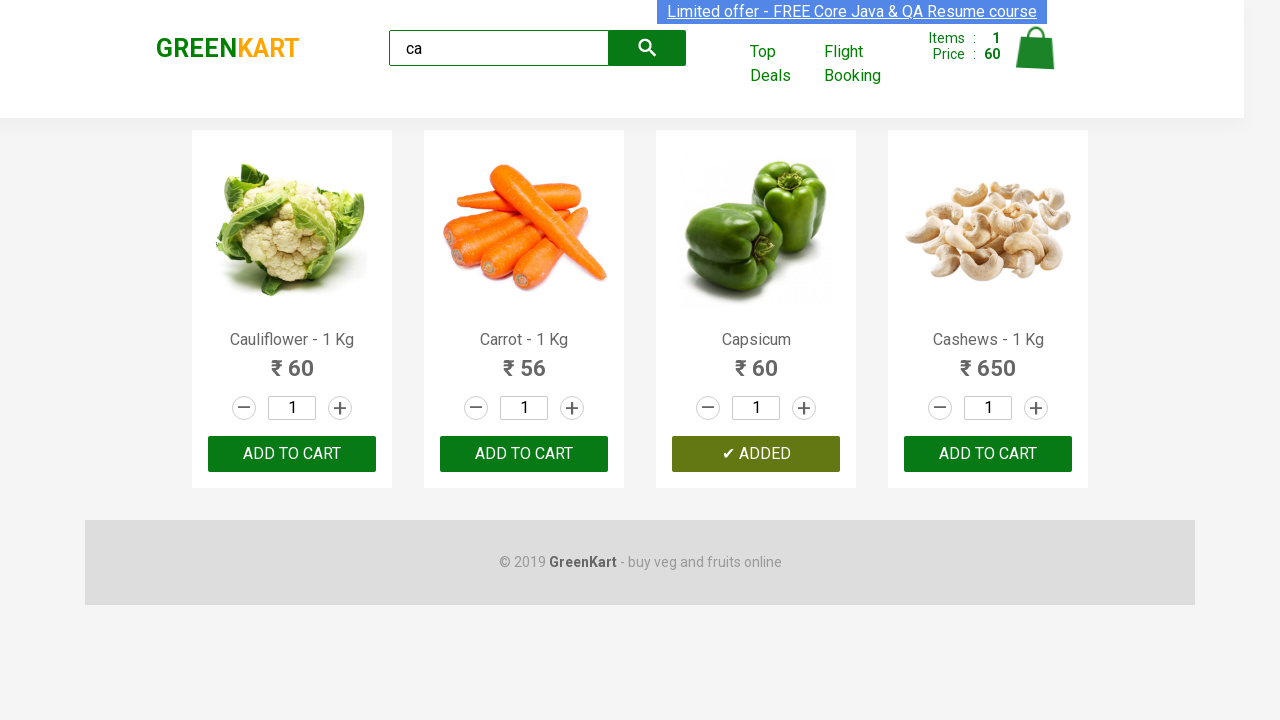

Retrieved all products from the page
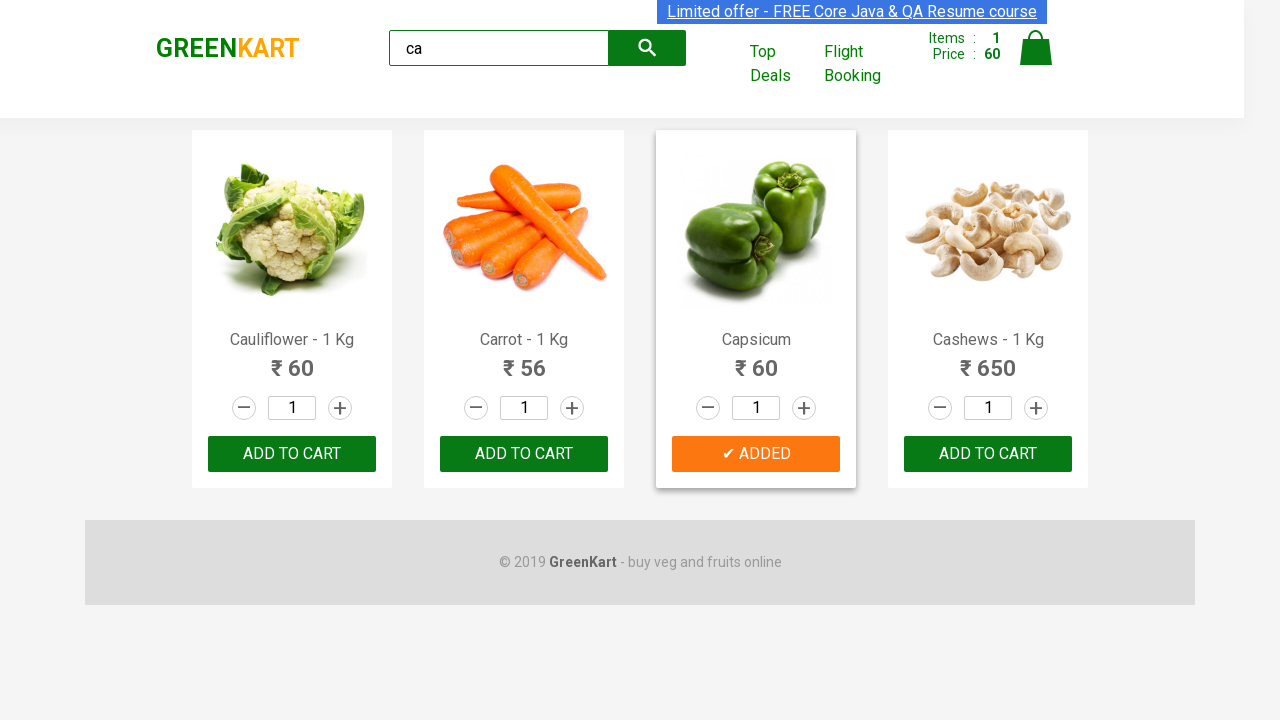

Retrieved product name: Cauliflower - 1 Kg
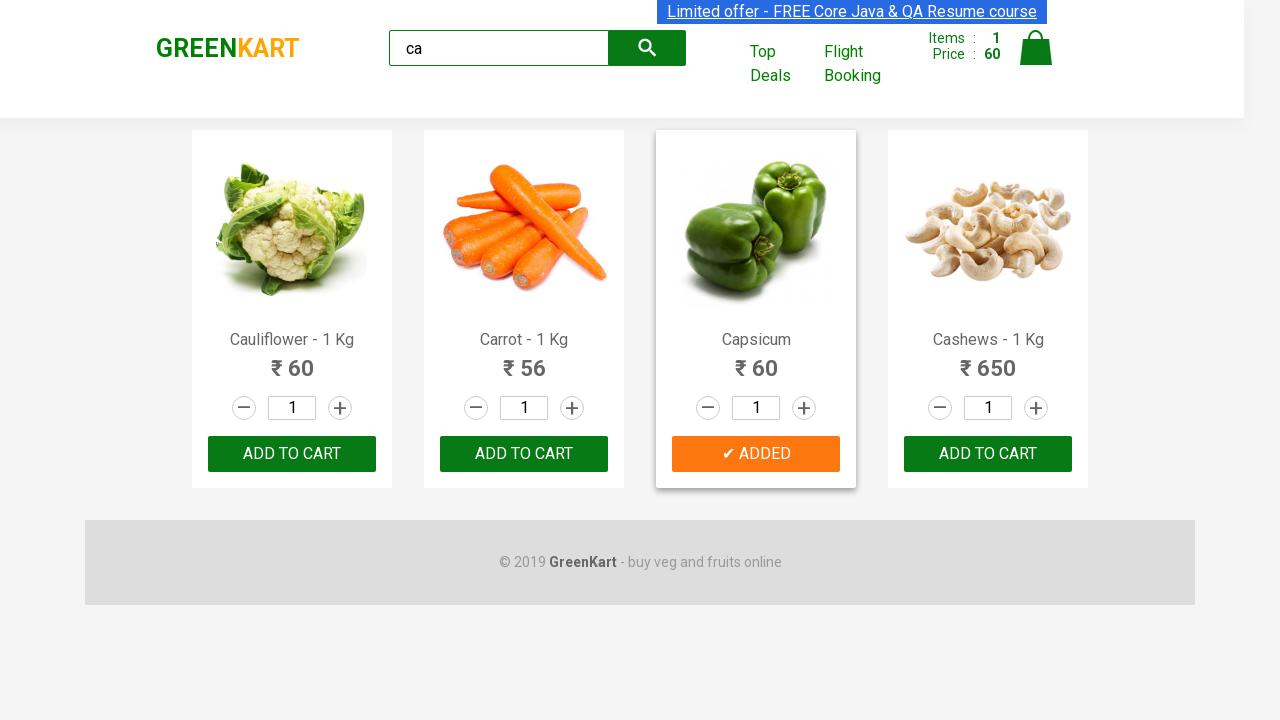

Retrieved product name: Carrot - 1 Kg
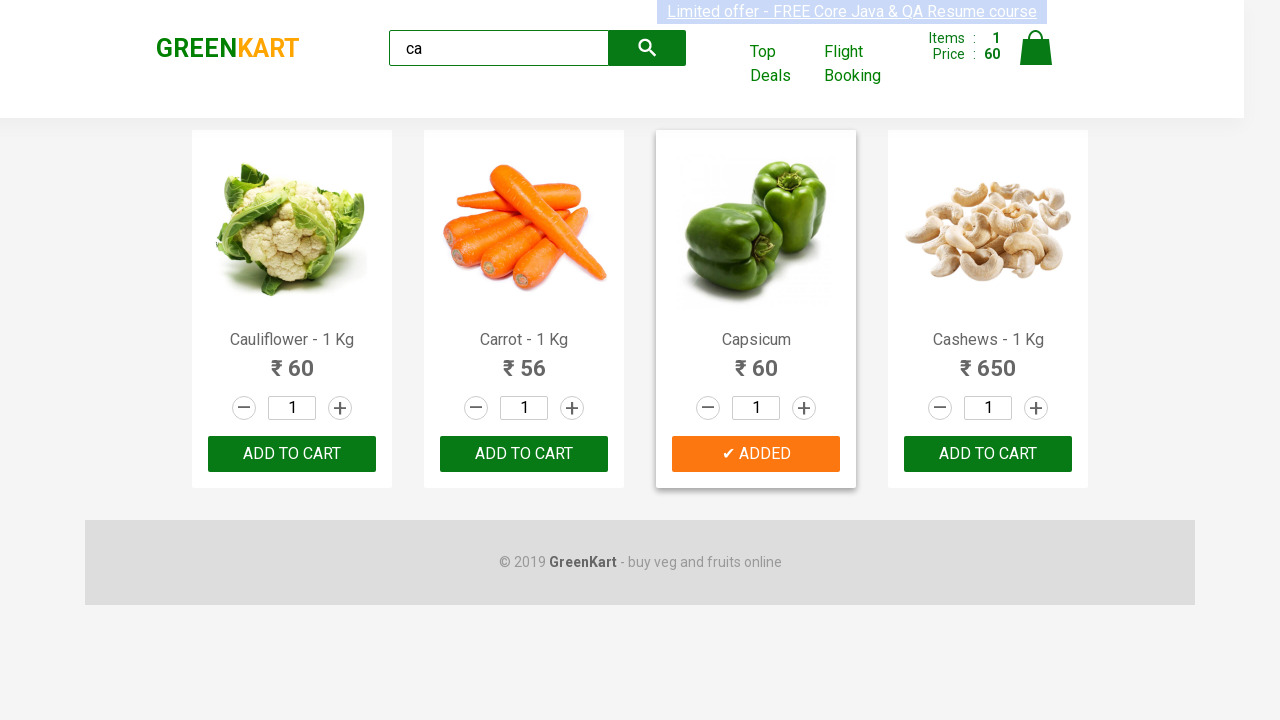

Retrieved product name: Capsicum
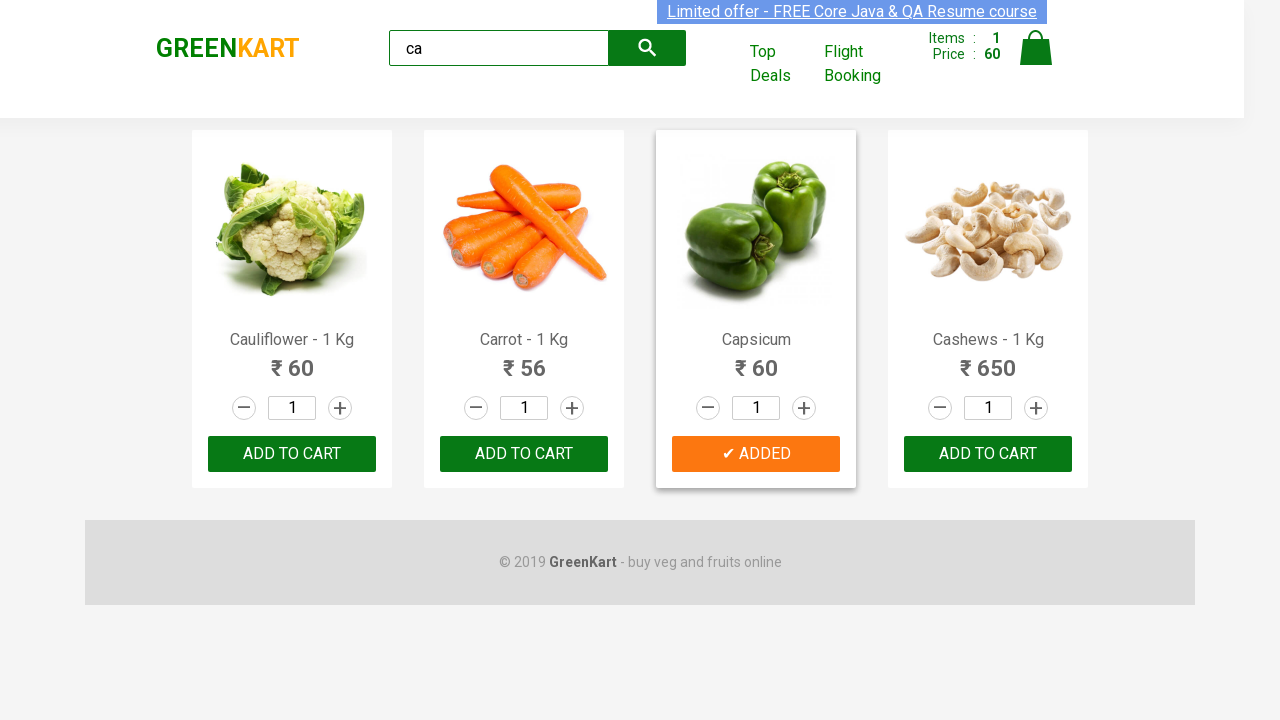

Retrieved product name: Cashews - 1 Kg
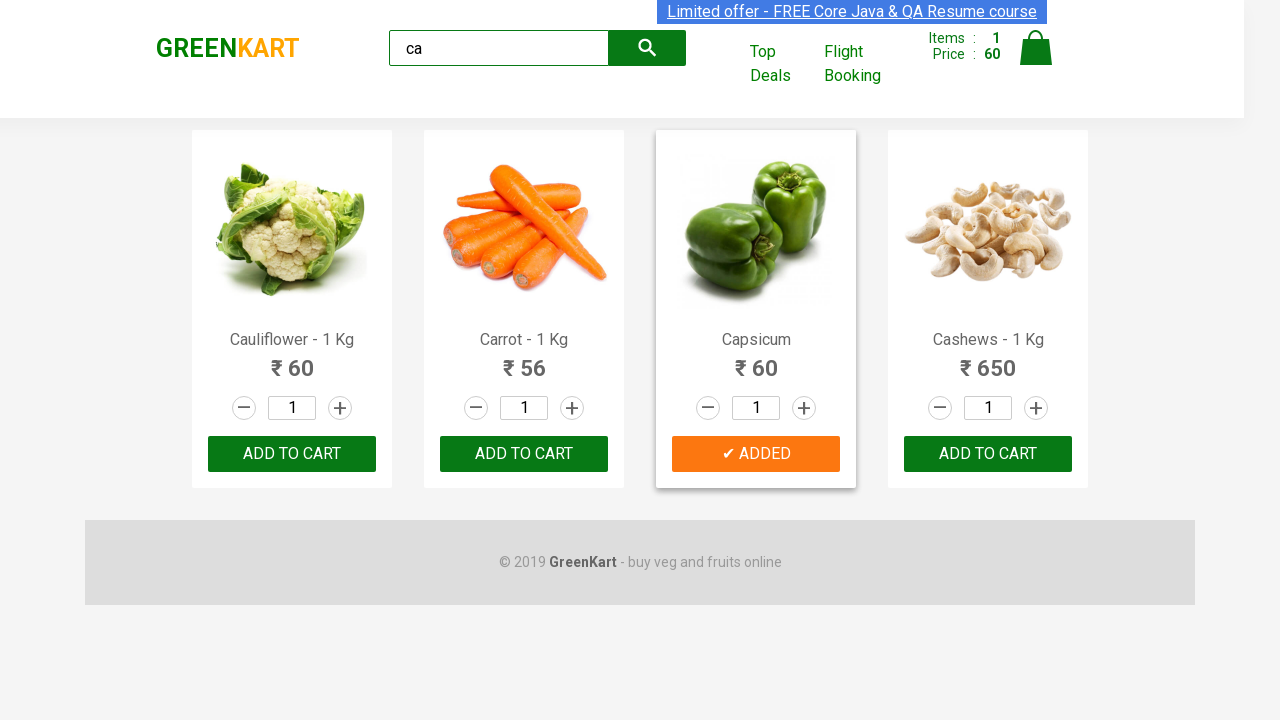

Found Cashews product and clicked 'ADD TO CART' button at (988, 454) on .products .product >> nth=3 >> button
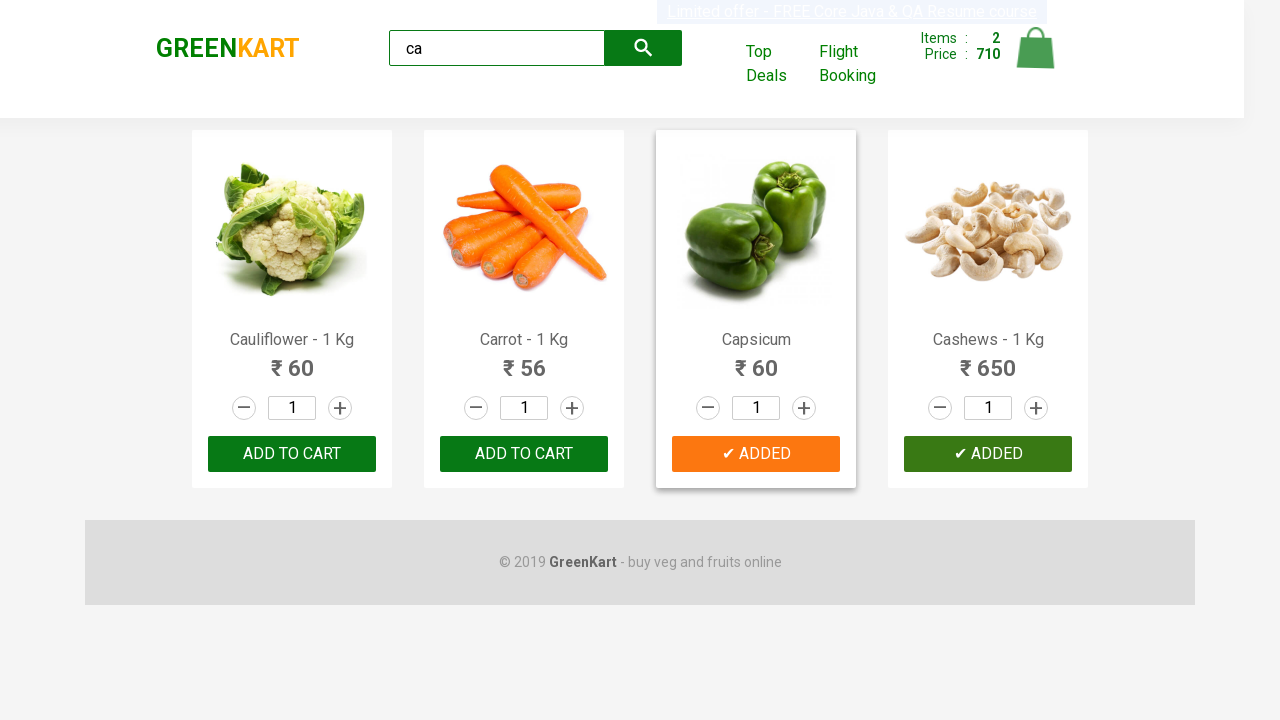

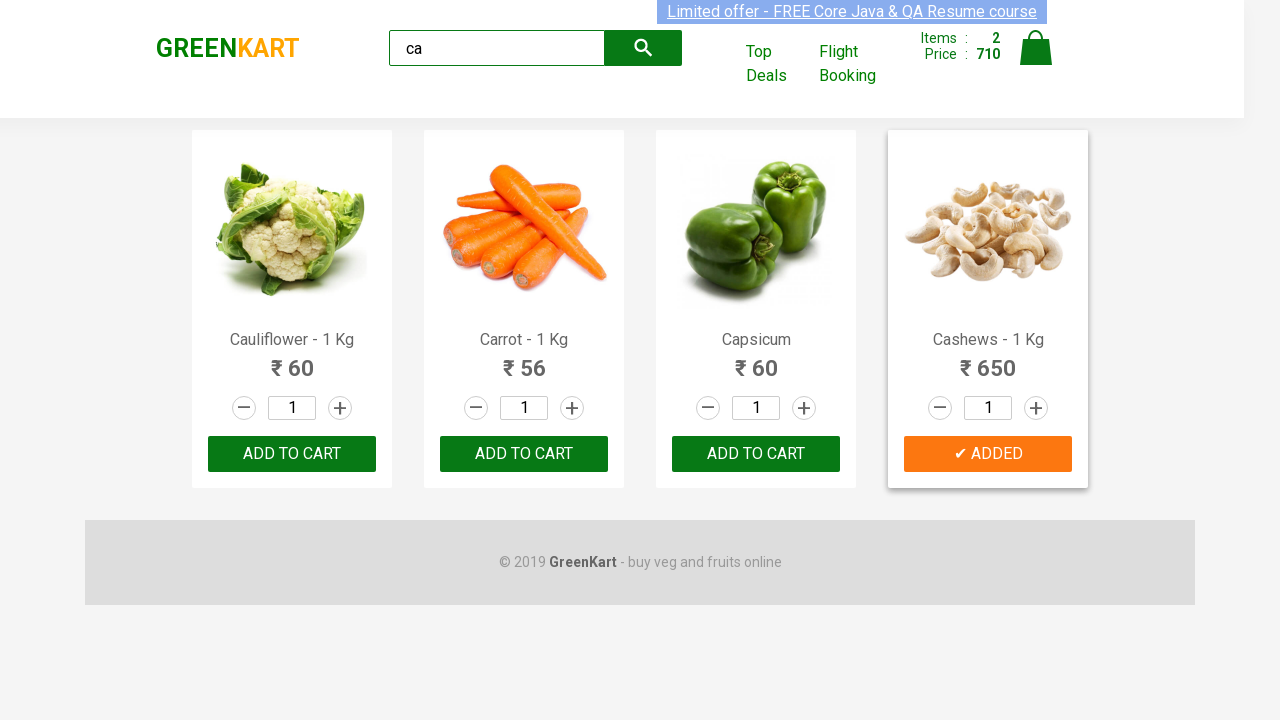